Navigates to a links demo page and retrieves various properties of a link element including its text, tag name, and location

Starting URL: https://demoqa.com/links

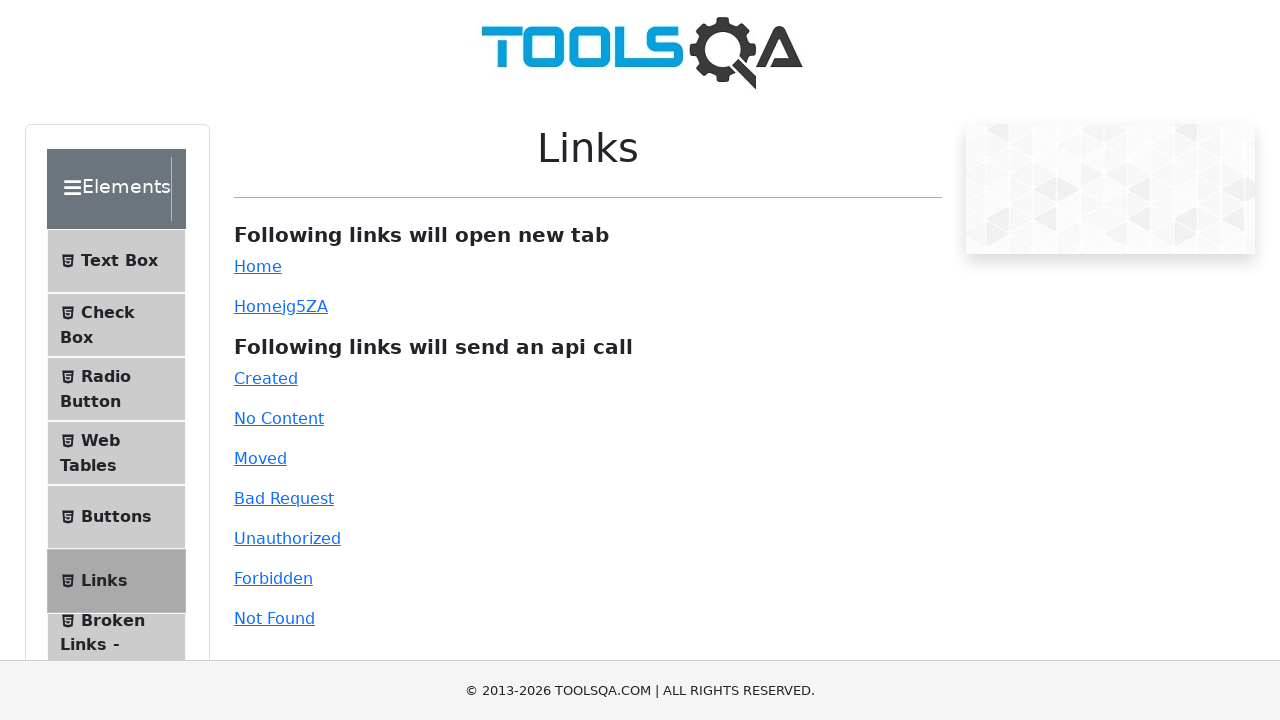

Navigated to DemoQA links demo page
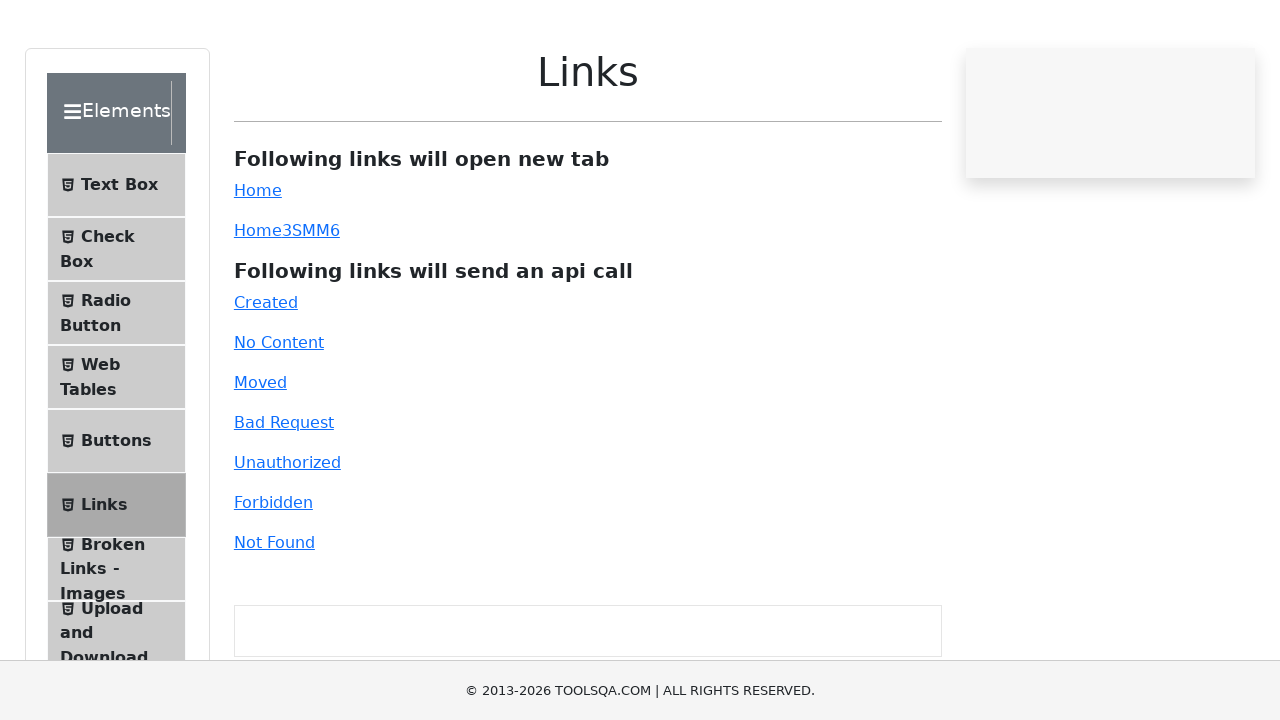

Located the simple link element (#simpleLink)
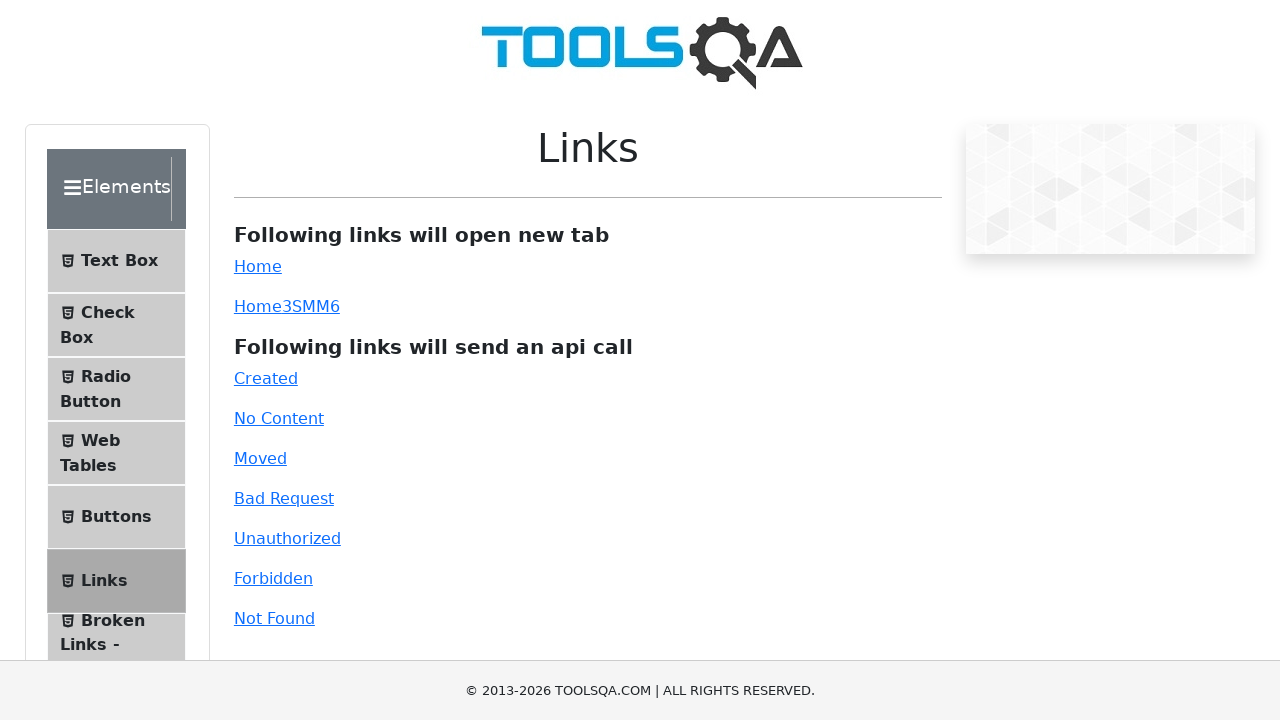

Retrieved link text content: 'Home'
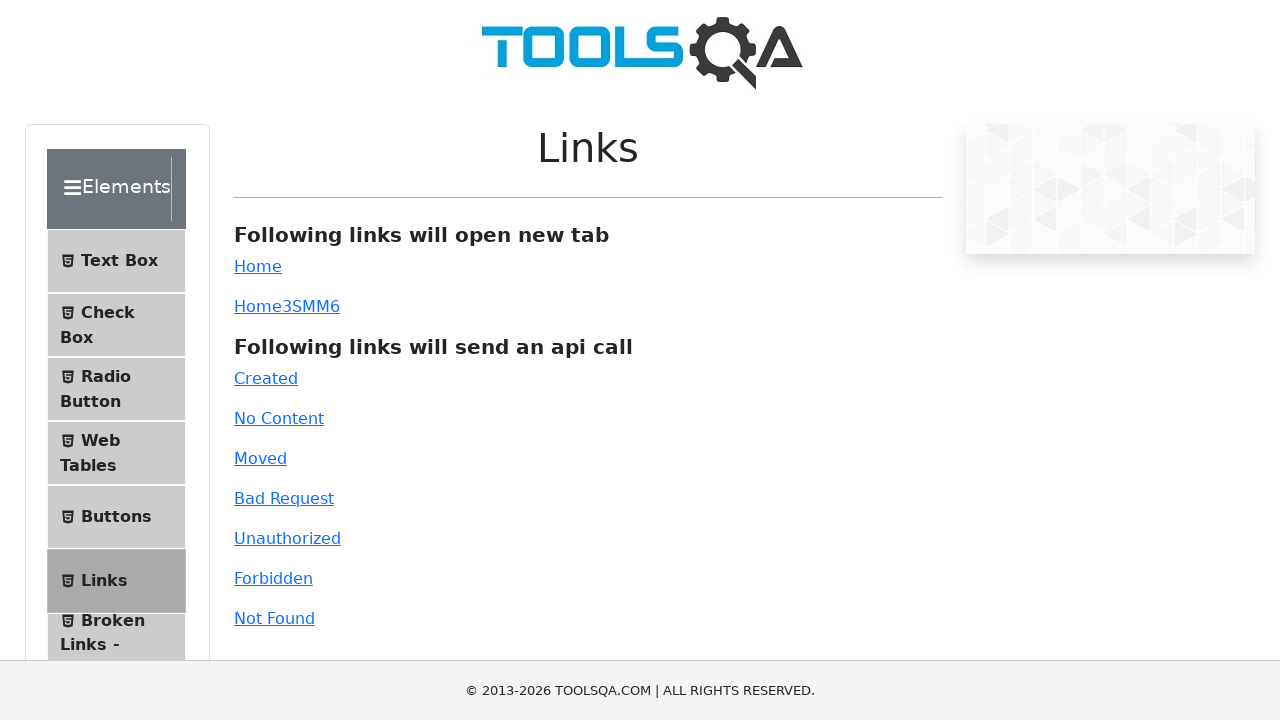

Evaluated element tag name: 'A'
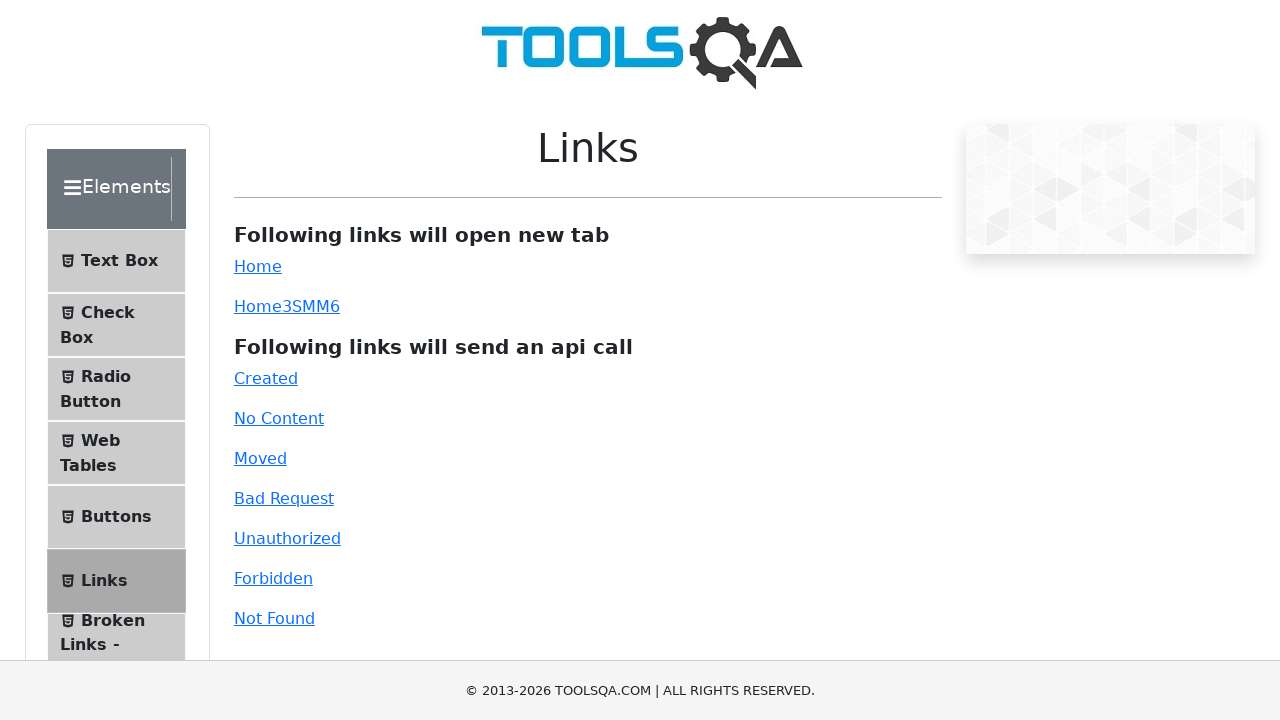

Retrieved element bounding box coordinates
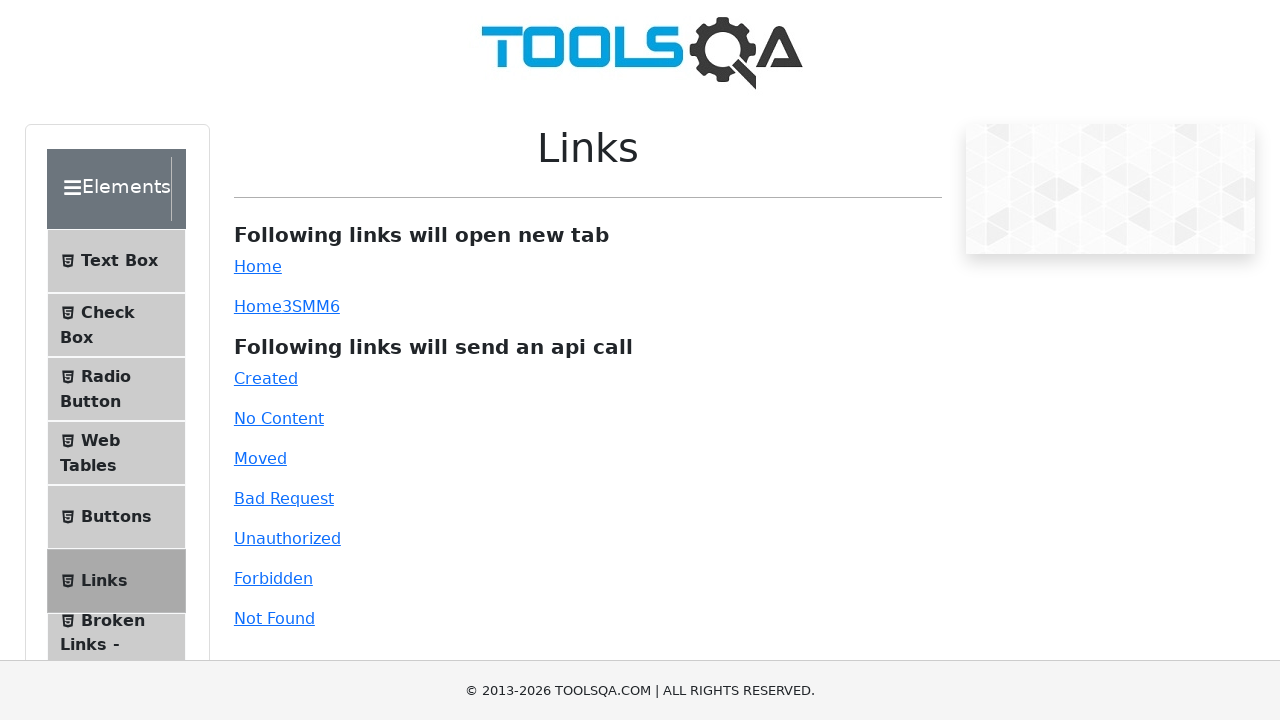

Displayed element location: x=233.859375, y=257
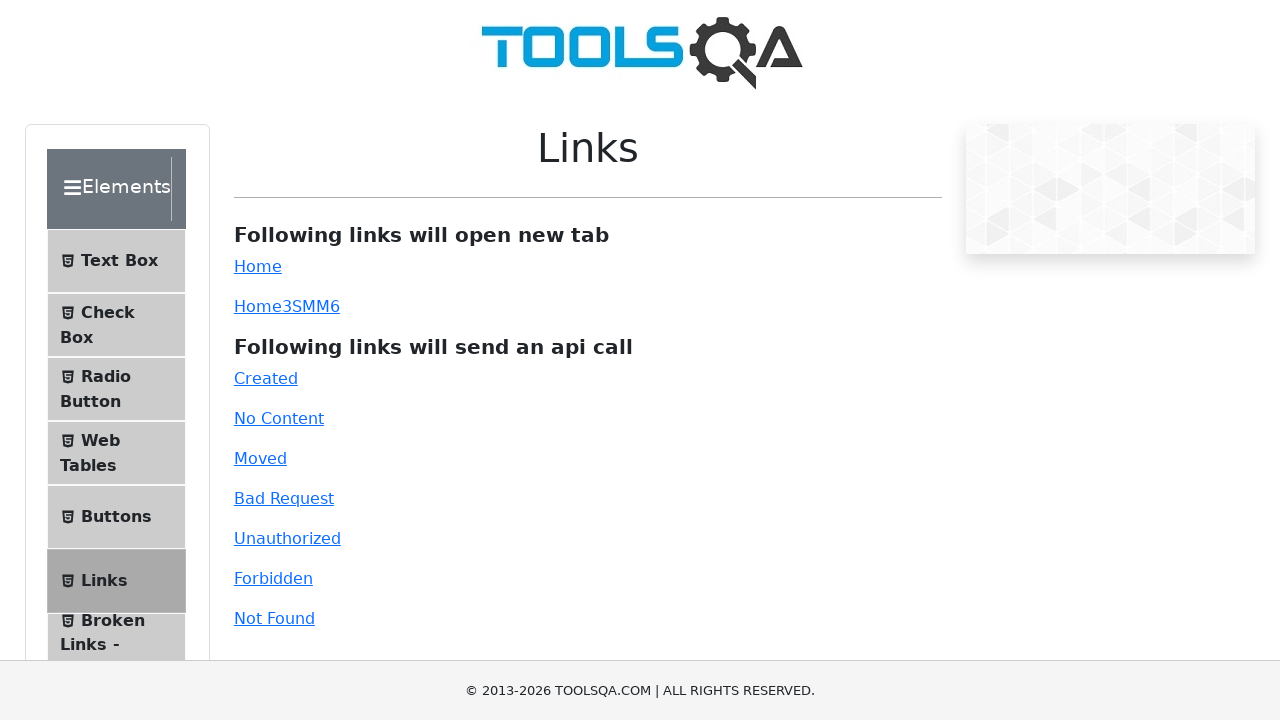

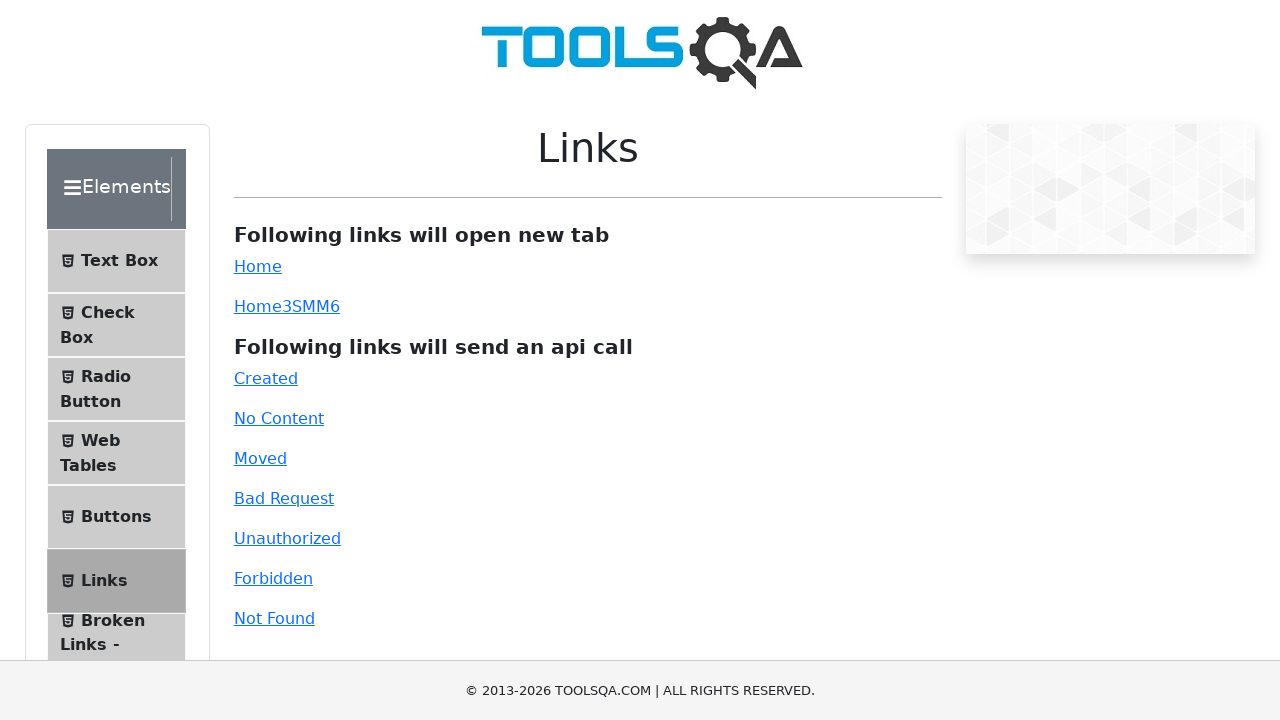